Navigates to a Selenium test page and clicks the console log button to trigger a console log entry.

Starting URL: https://www.selenium.dev/selenium/web/bidi/logEntryAdded.html

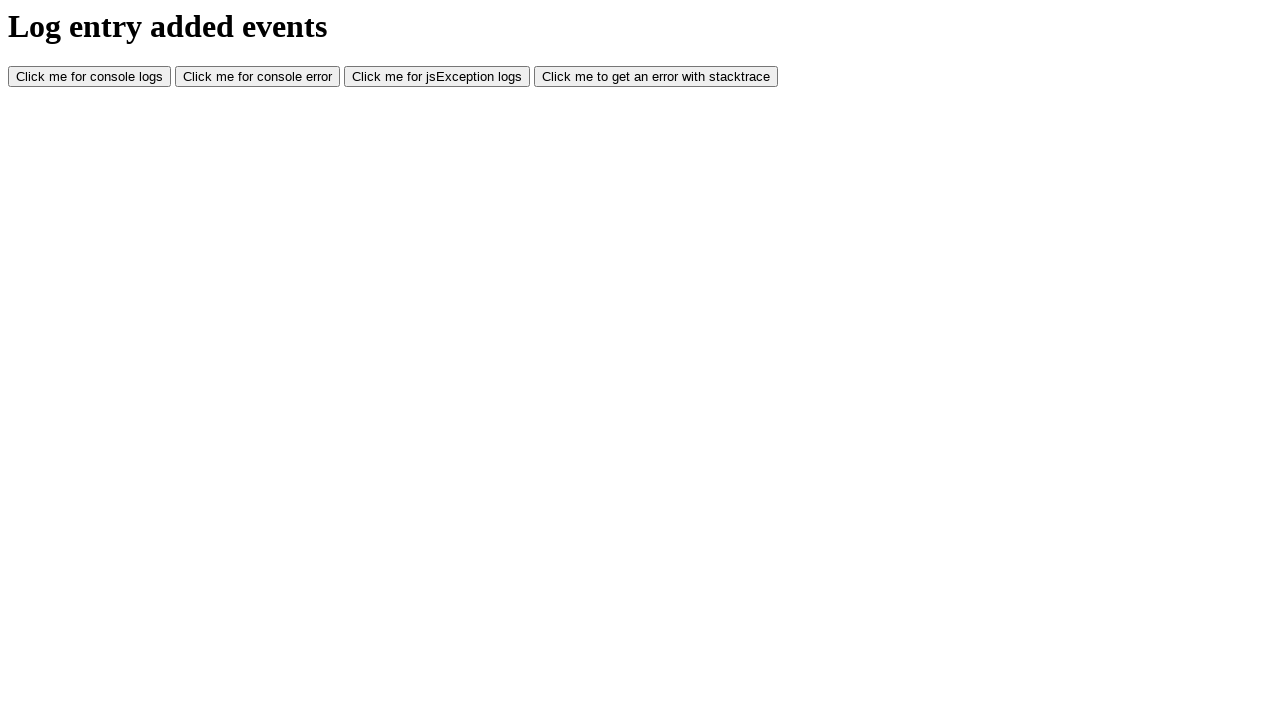

Navigated to Selenium bidi logEntryAdded test page
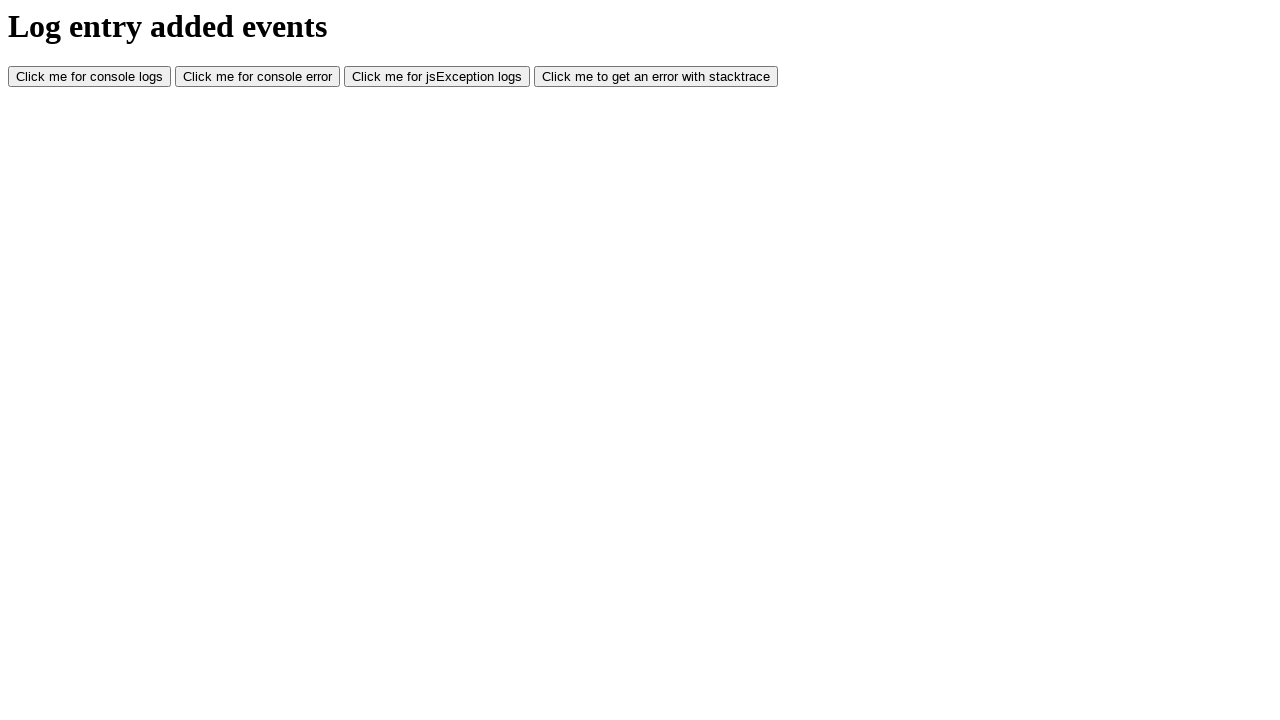

Clicked console log button to trigger console log entry at (90, 77) on #consoleLog
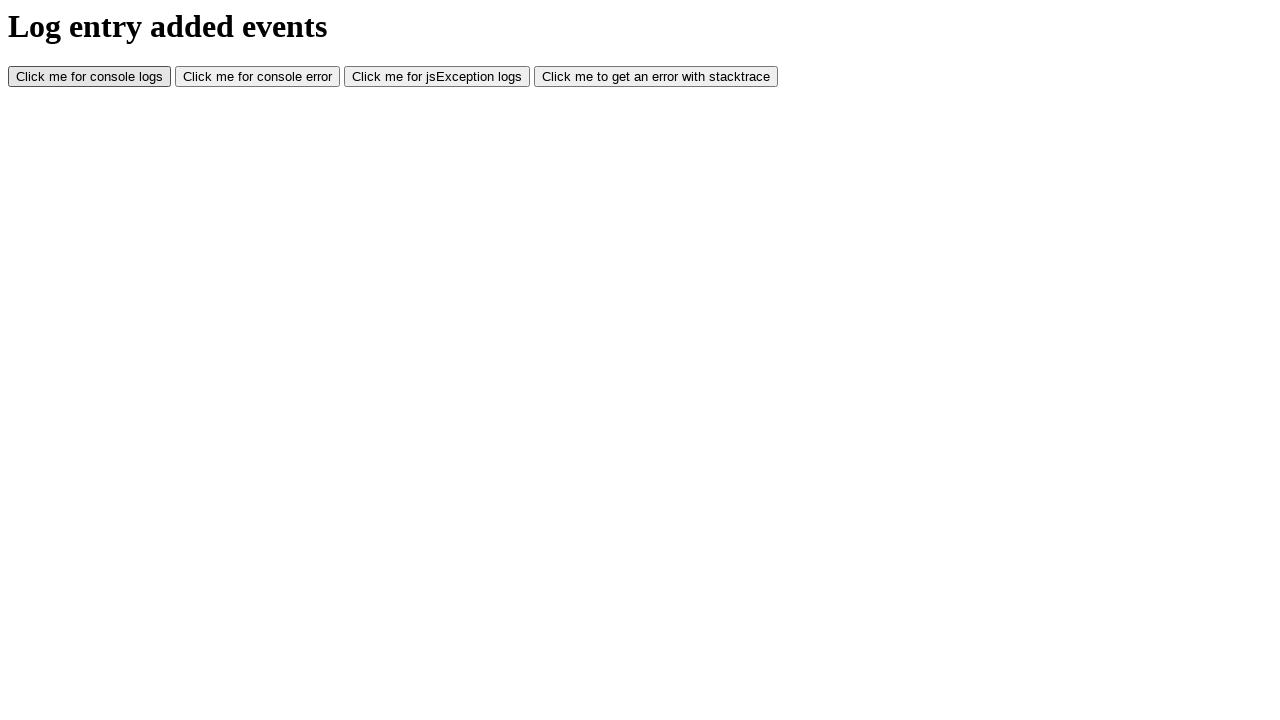

Waited 500ms for console log action to complete
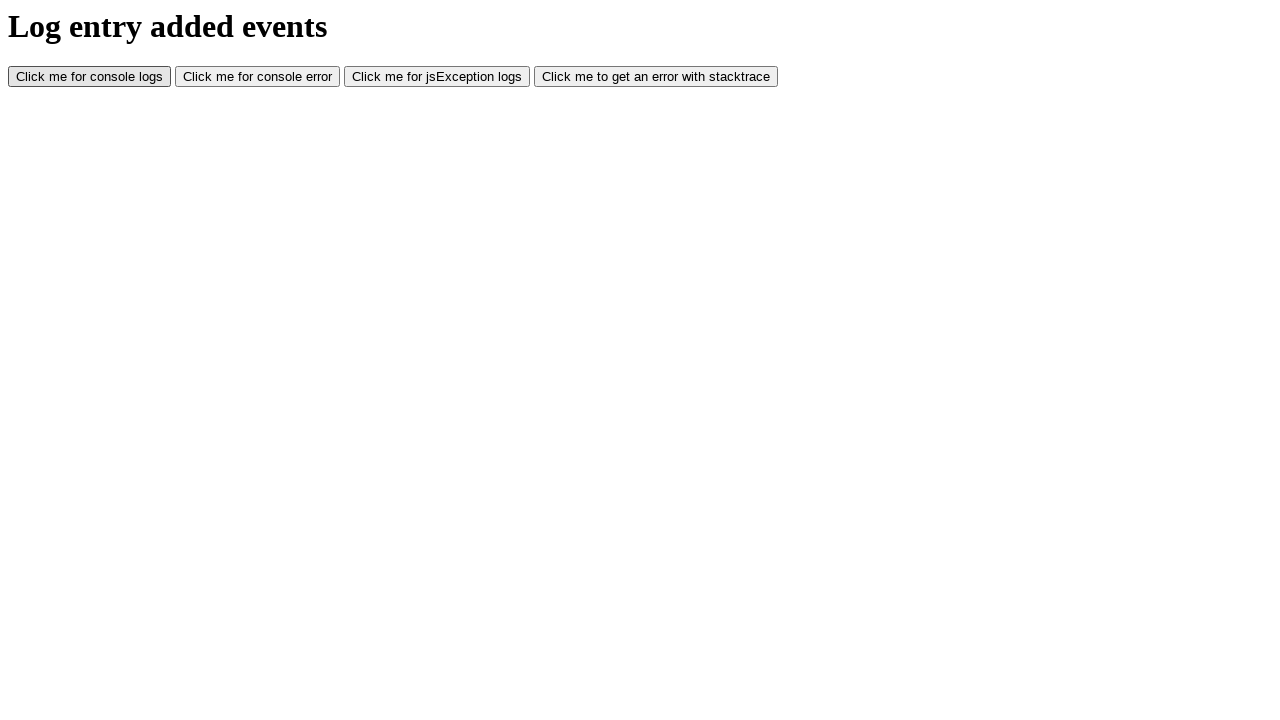

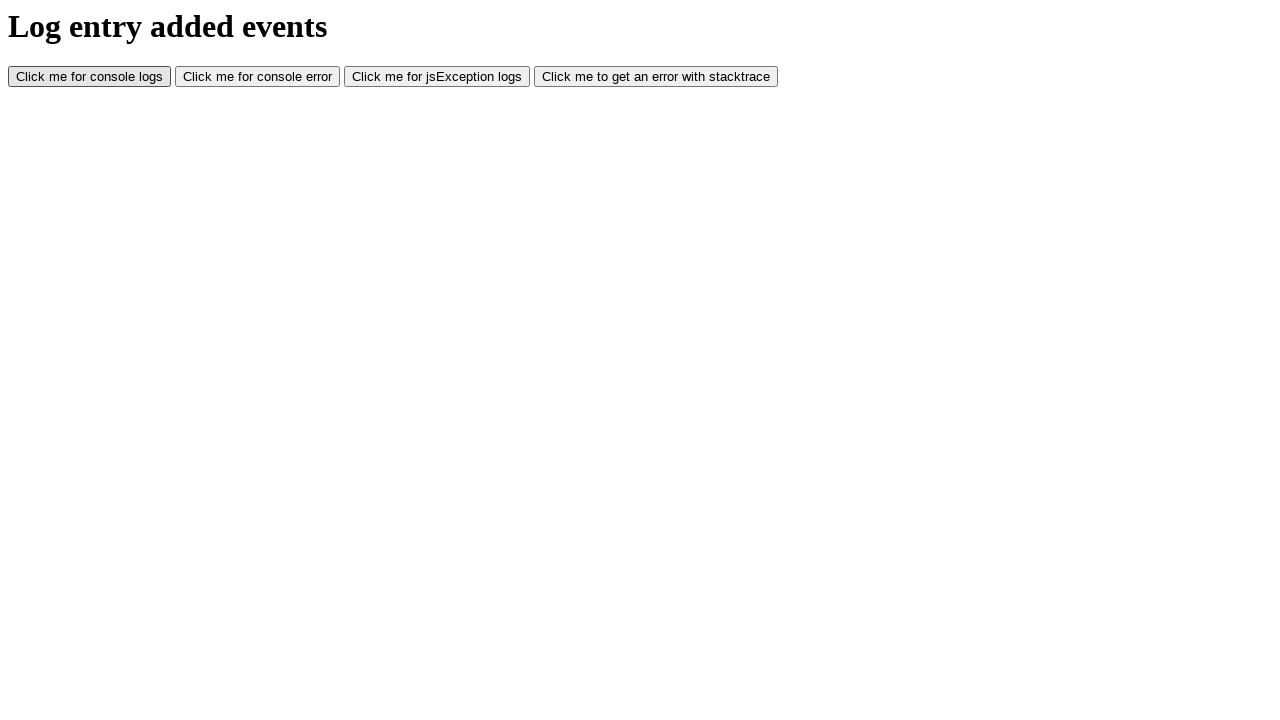